Tests loading behavior by waiting for the green and blue button to appear, clicking it, and waiting for the finish element to become visible

Starting URL: https://kristinek.github.io/site/examples/loading_color

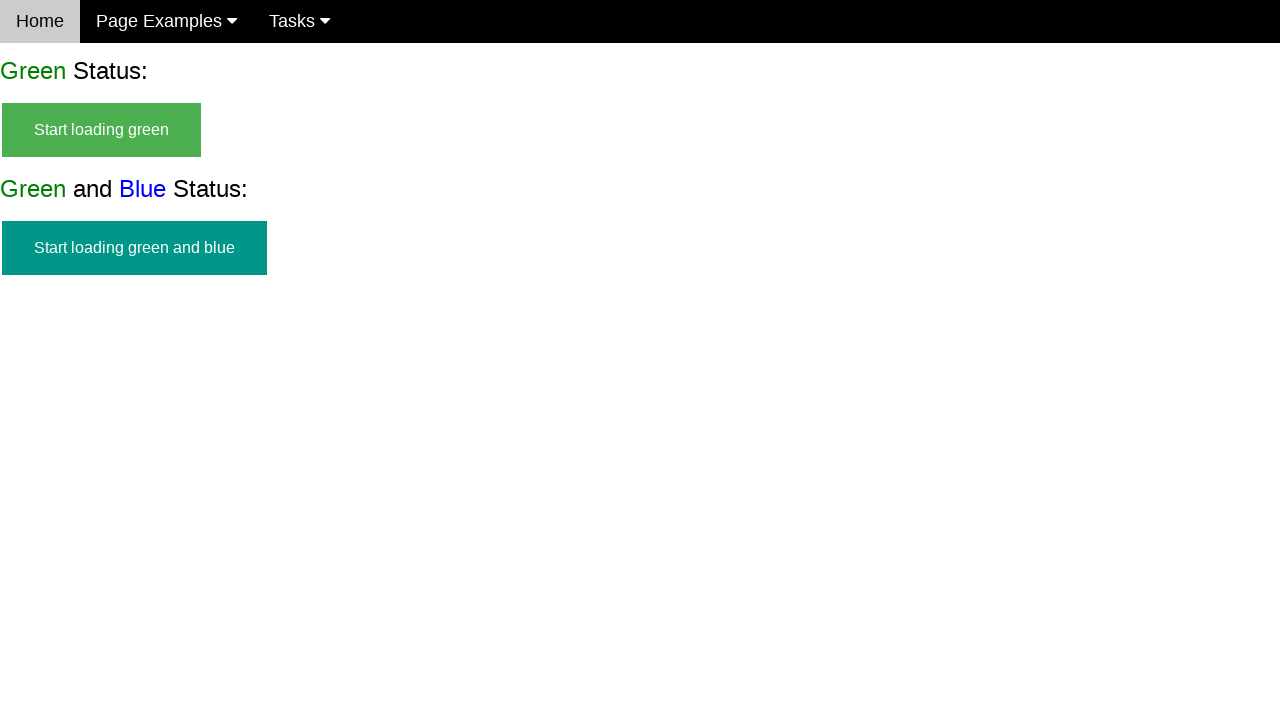

Waited for green and blue start button to become visible
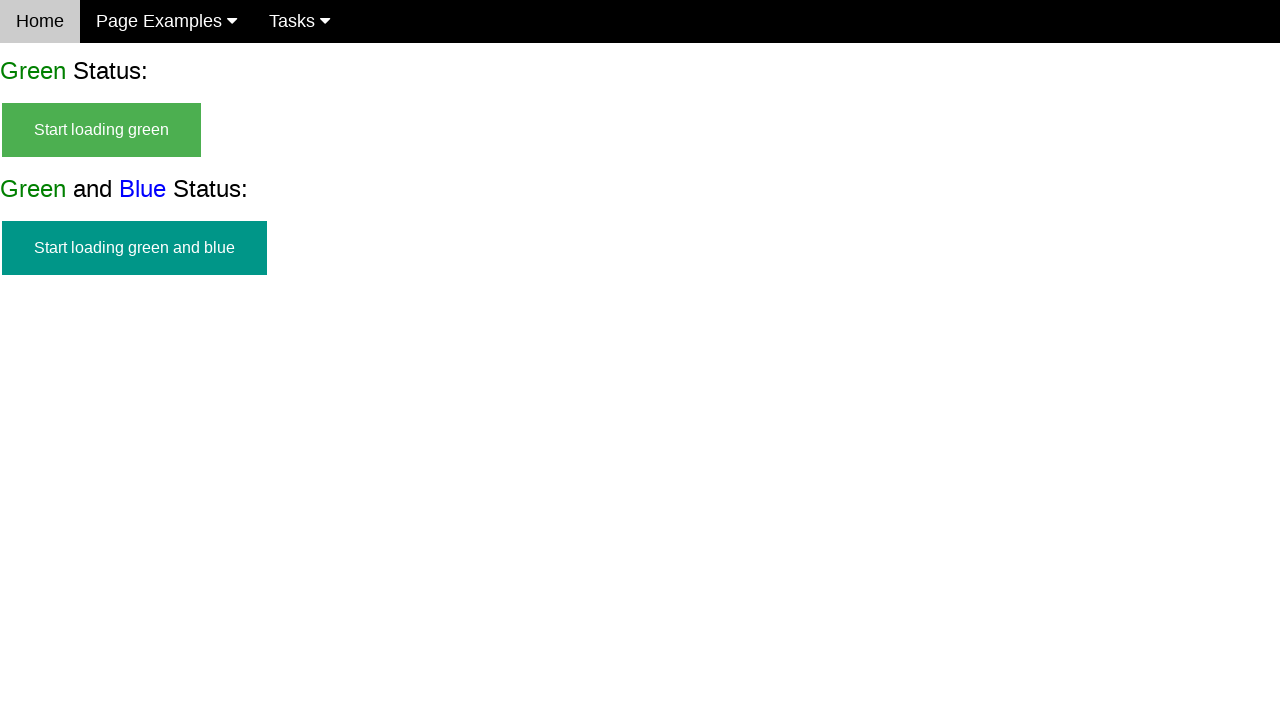

Clicked the green and blue start button at (134, 248) on #start_green_and_blue
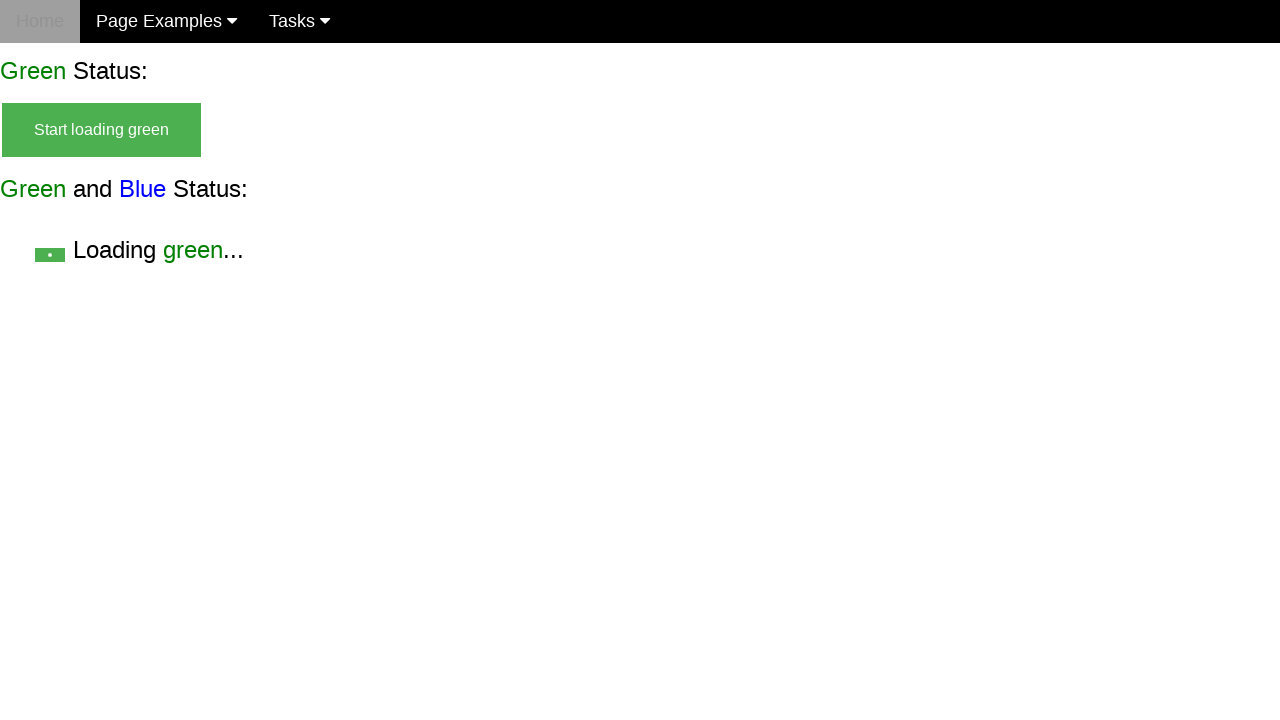

Waited for finish element to become visible
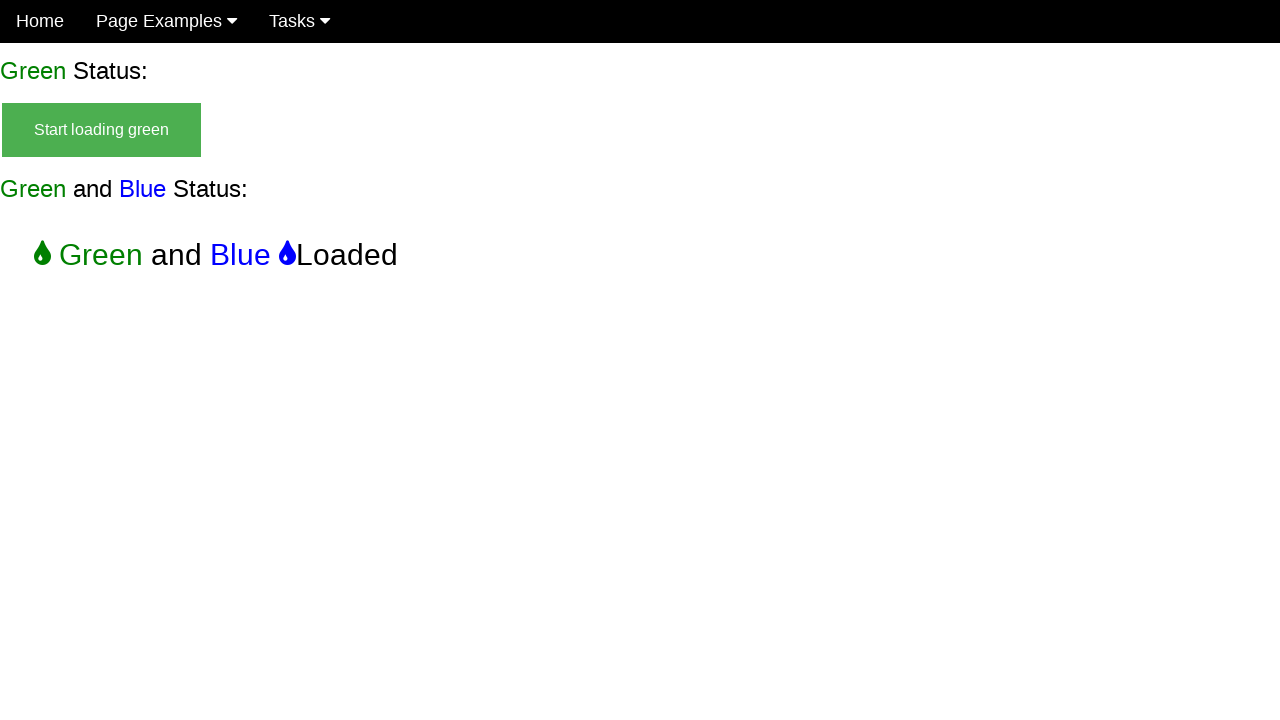

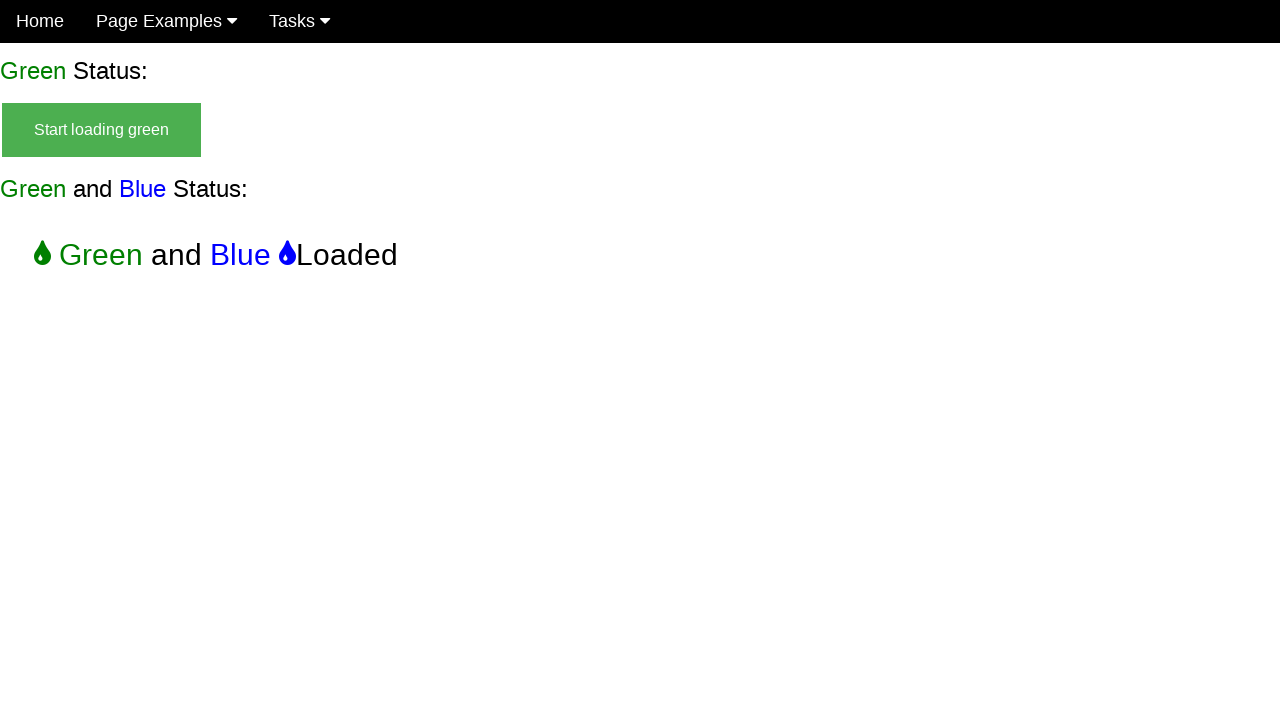